Tests drag and drop functionality by dragging an element to a drop zone

Starting URL: https://jqueryui.com/droppable/

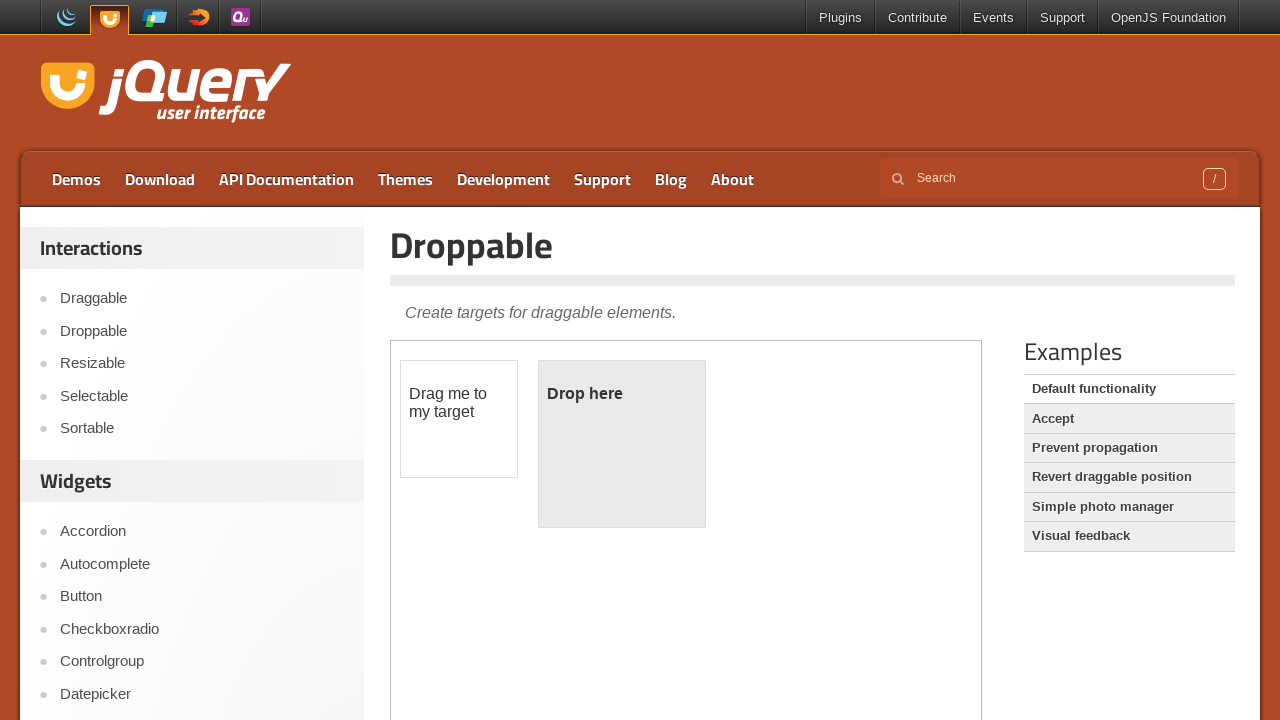

Navigated to jQuery UI droppable demo page
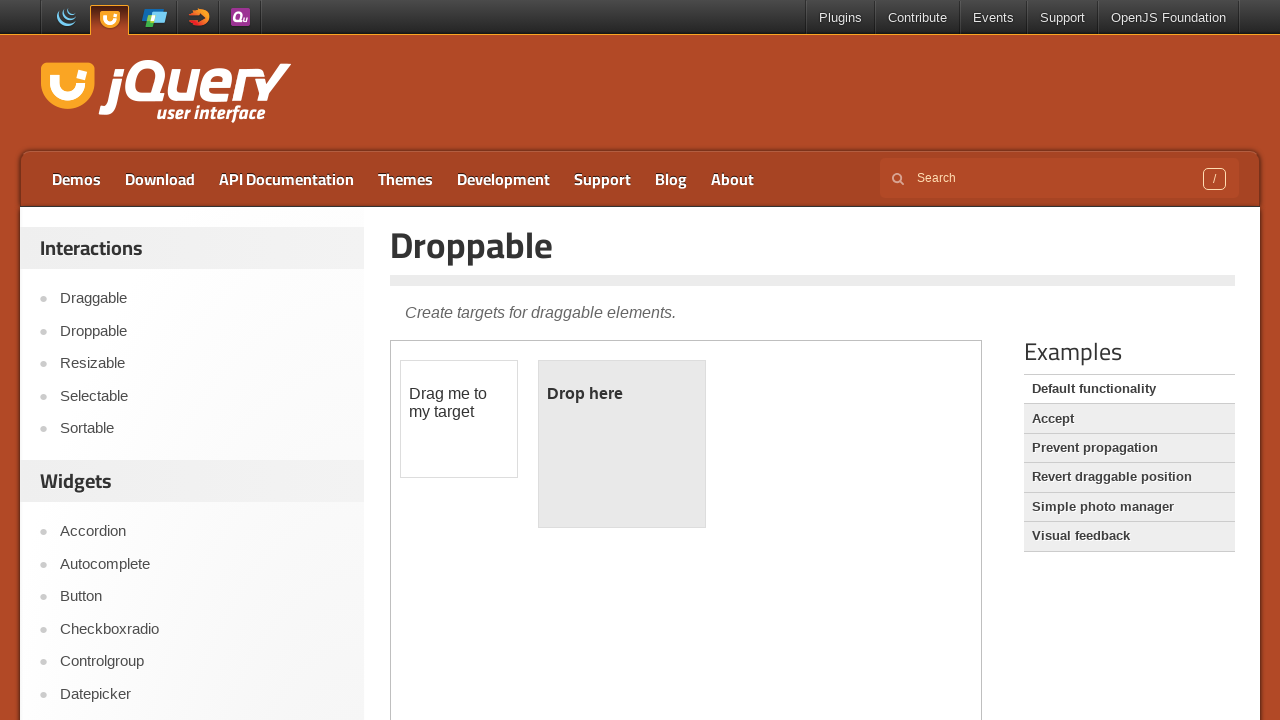

Located iframe containing drag and drop elements
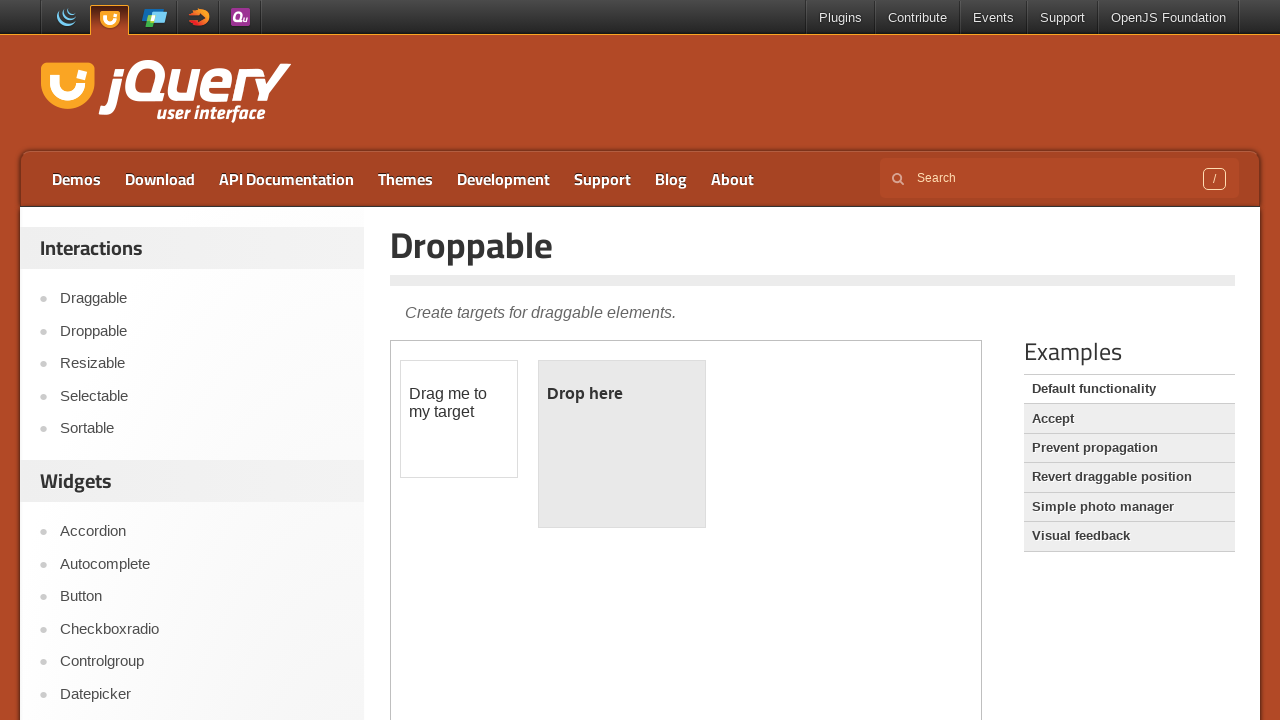

Located draggable element
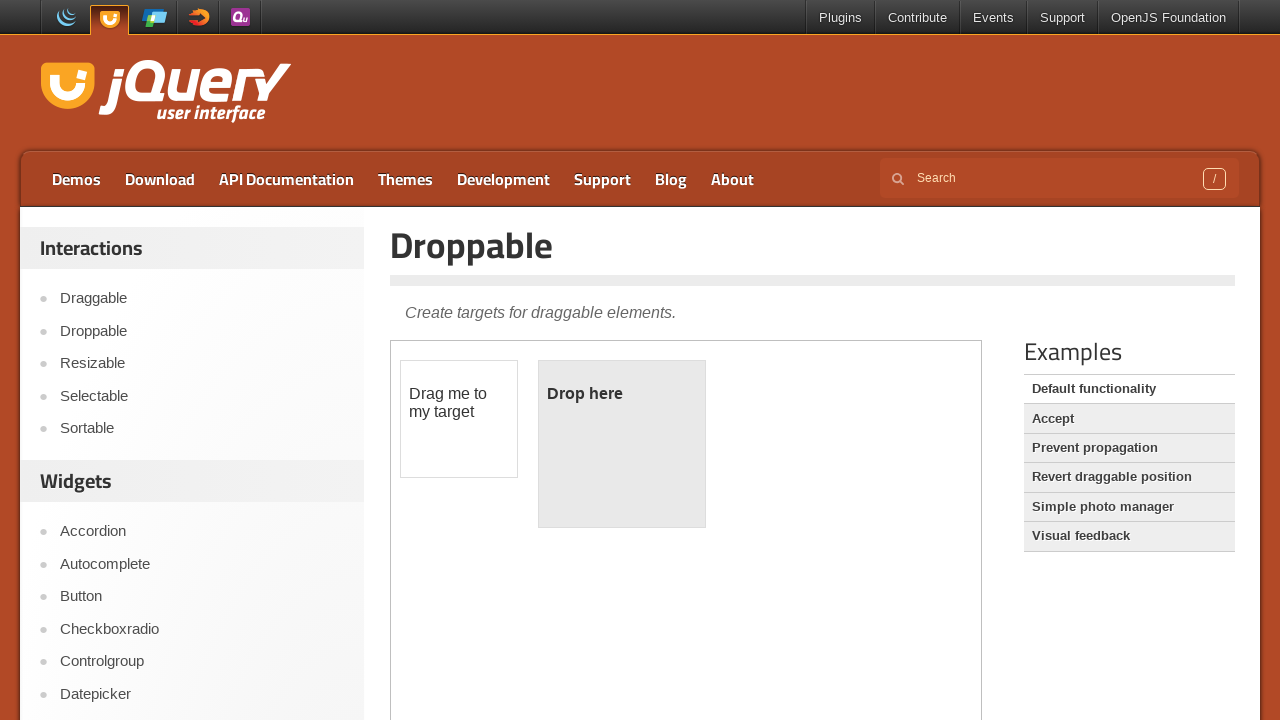

Located drop zone element
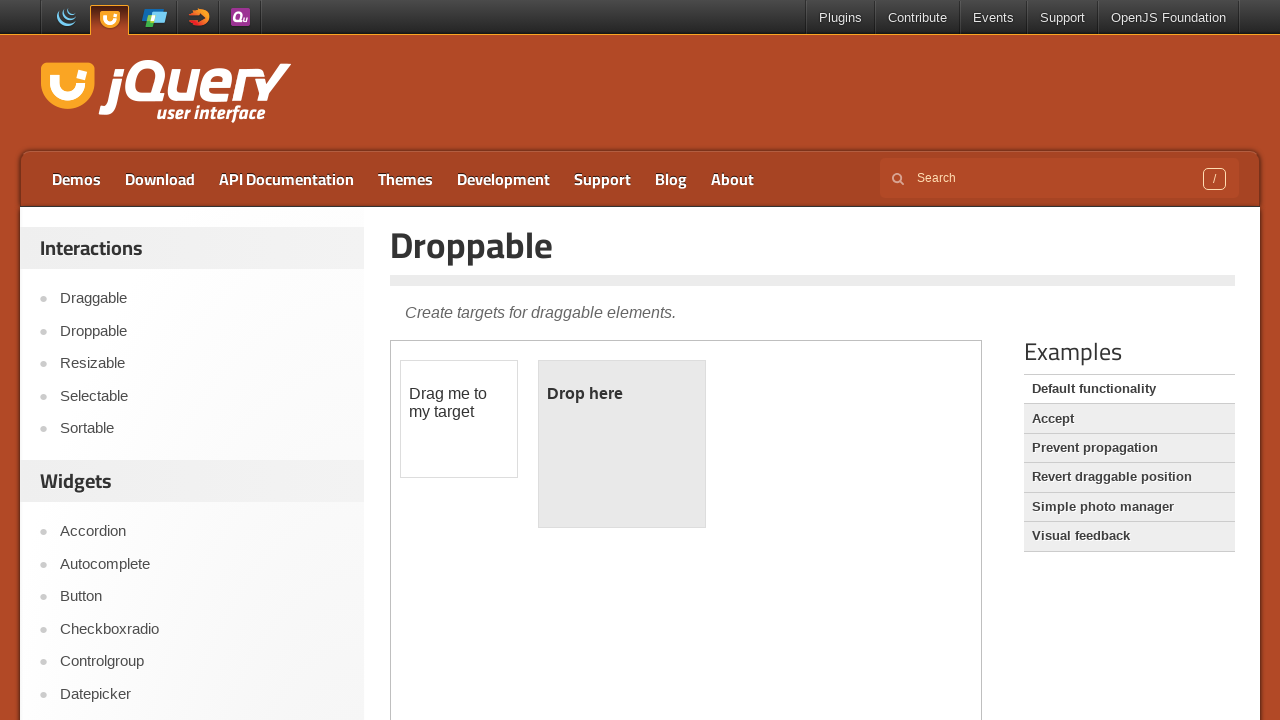

Dragged element to drop zone successfully at (622, 444)
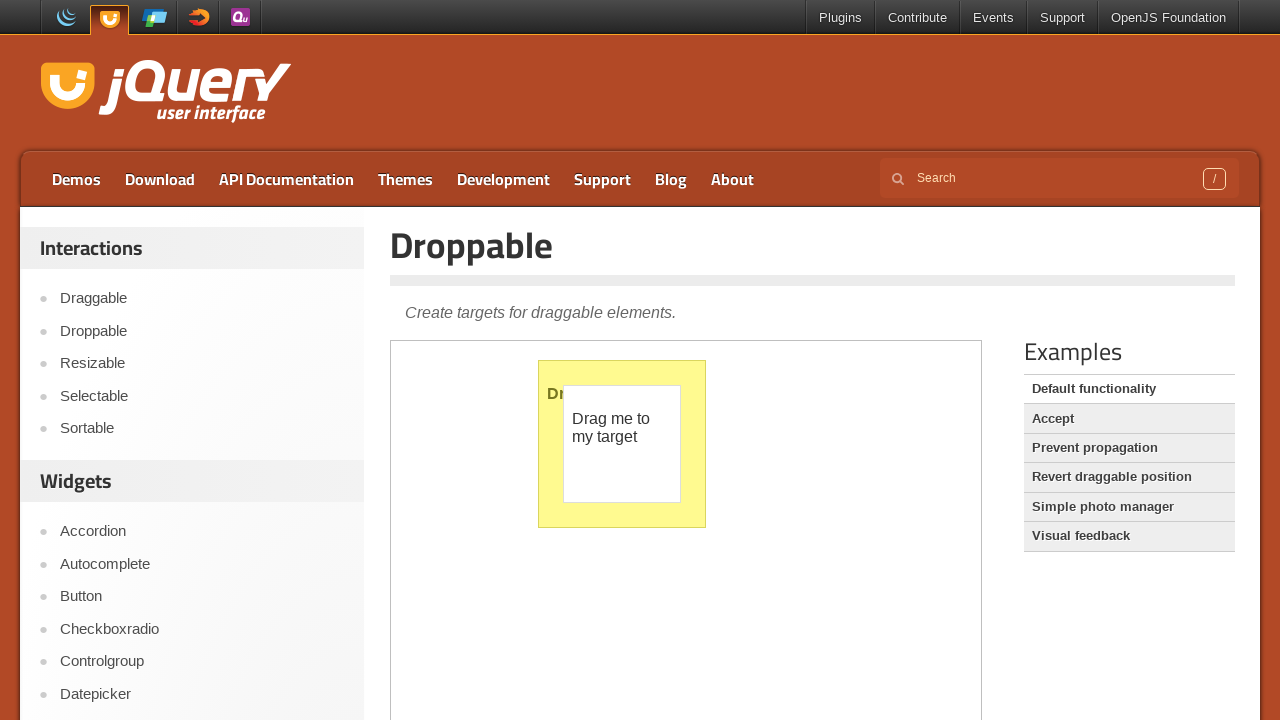

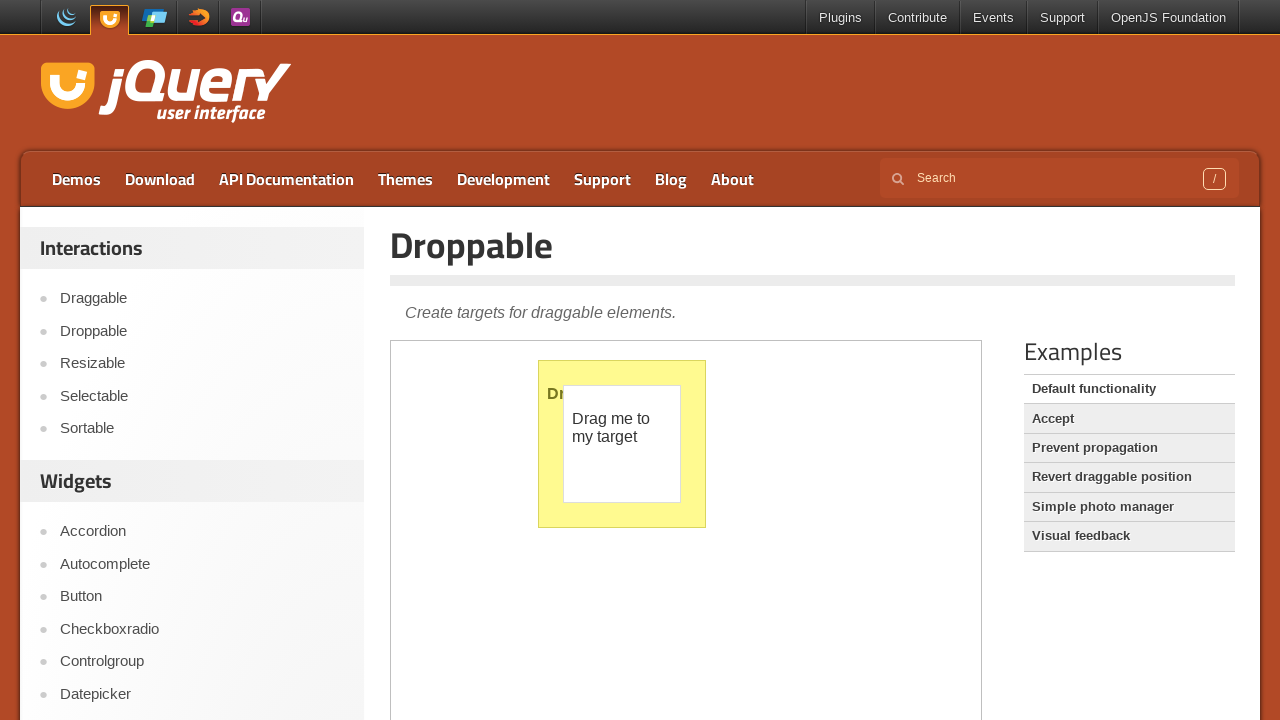